Tests file upload functionality by selecting a file via the file input, clicking the upload button, and verifying the "File Uploaded!" confirmation message appears.

Starting URL: https://the-internet.herokuapp.com/upload

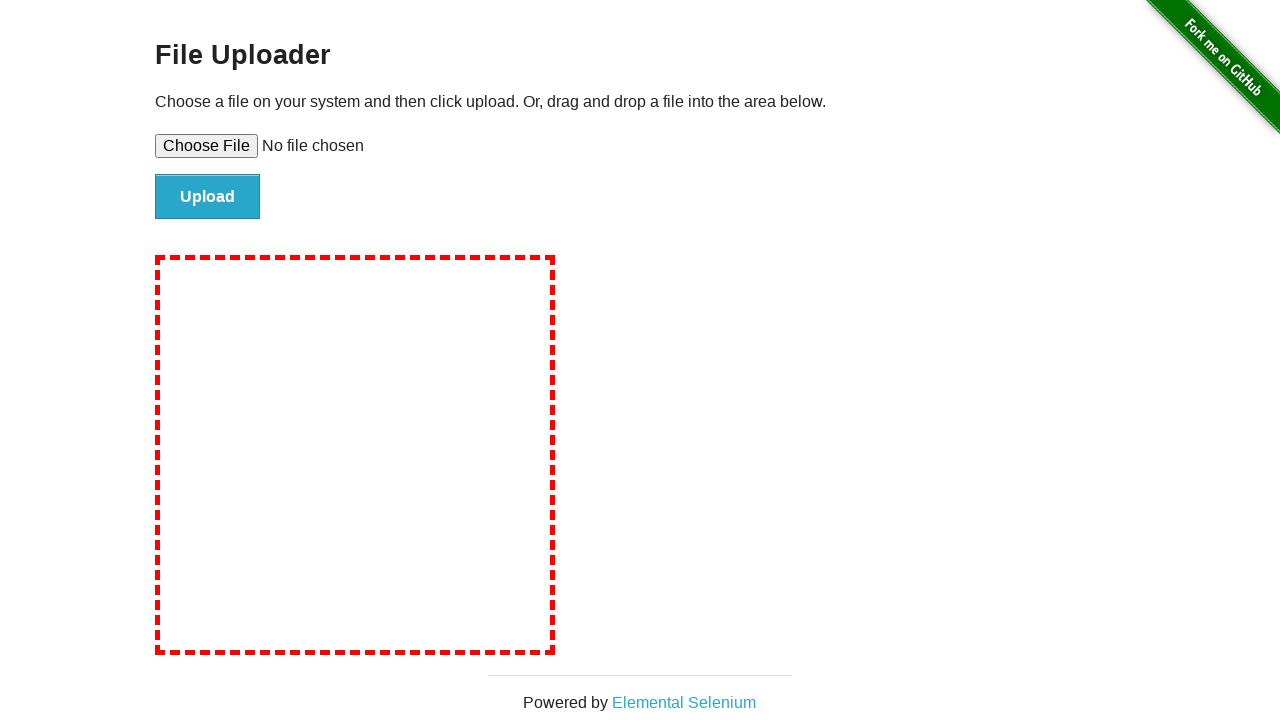

Created test file at /tmp/test-upload-file.txt
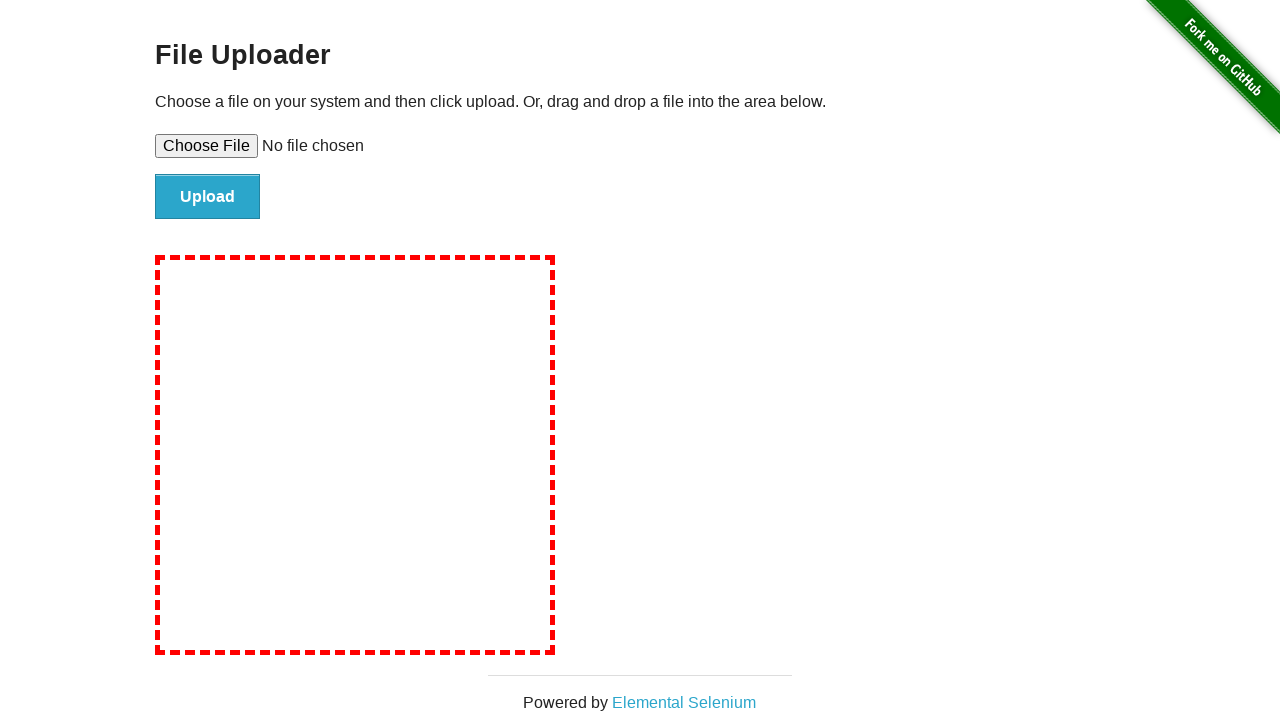

Selected test file via file input element
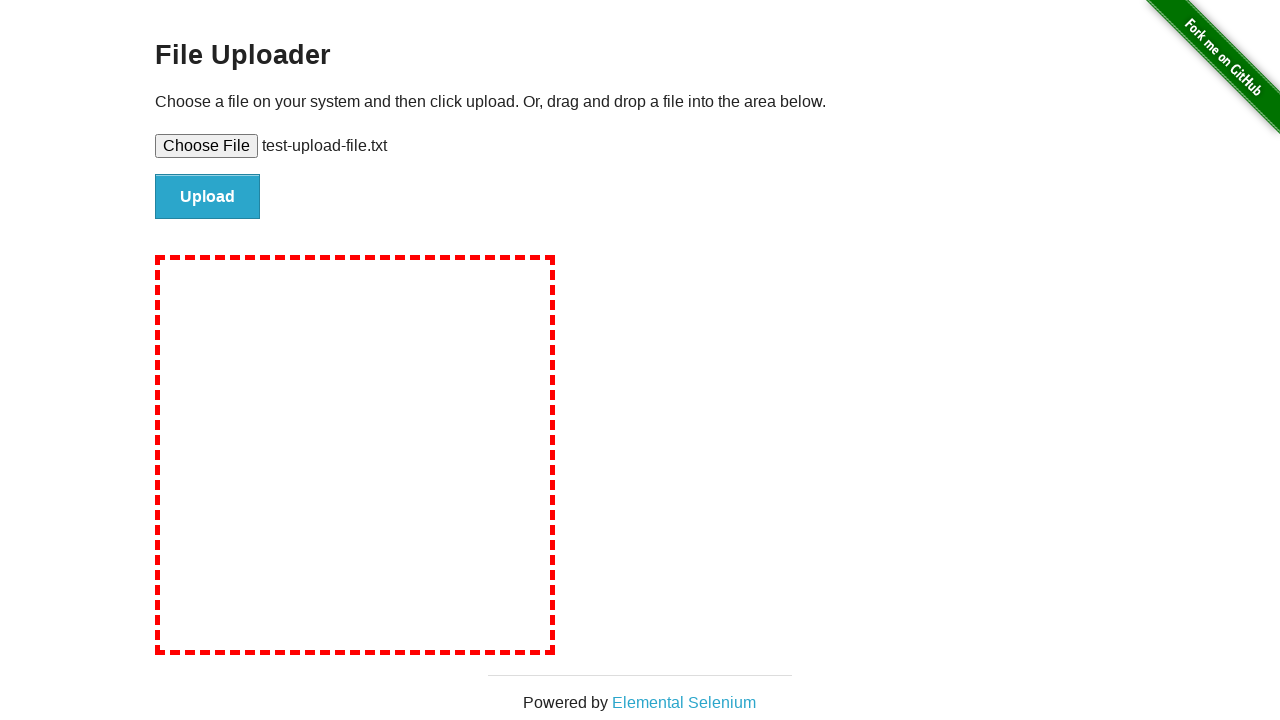

Clicked the Upload button at (208, 197) on #file-submit
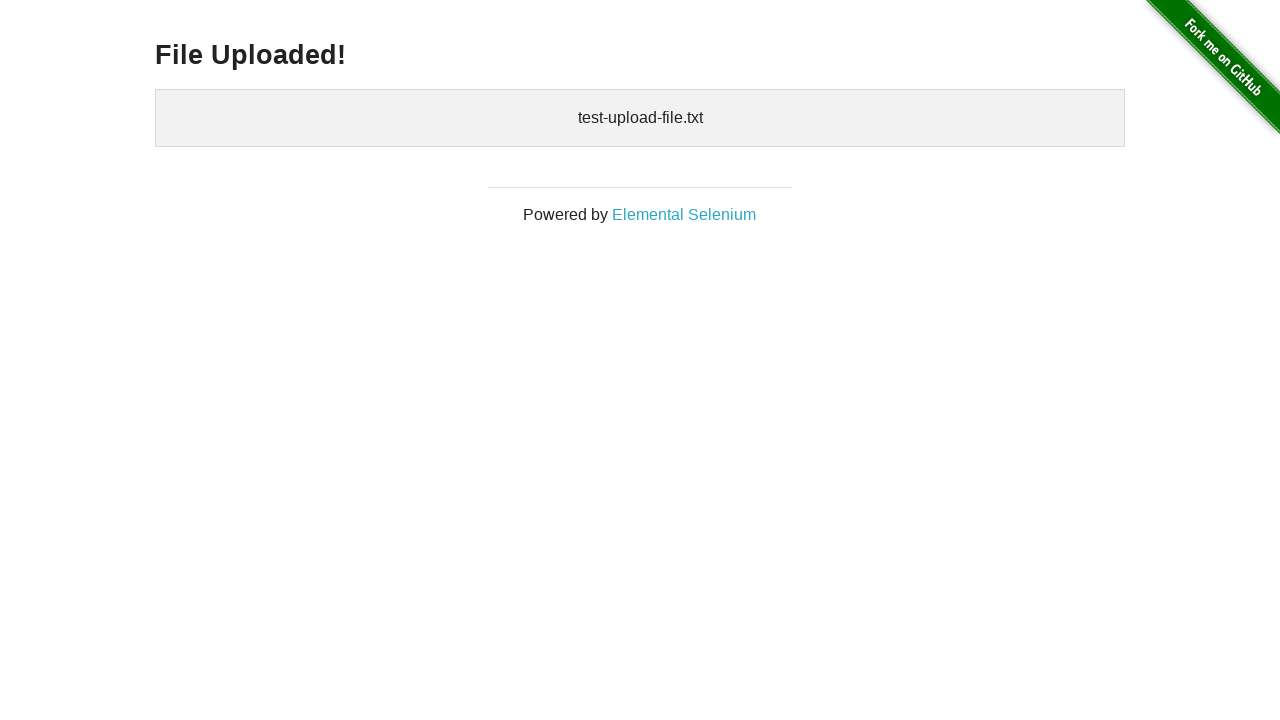

Waited for h3 element to appear
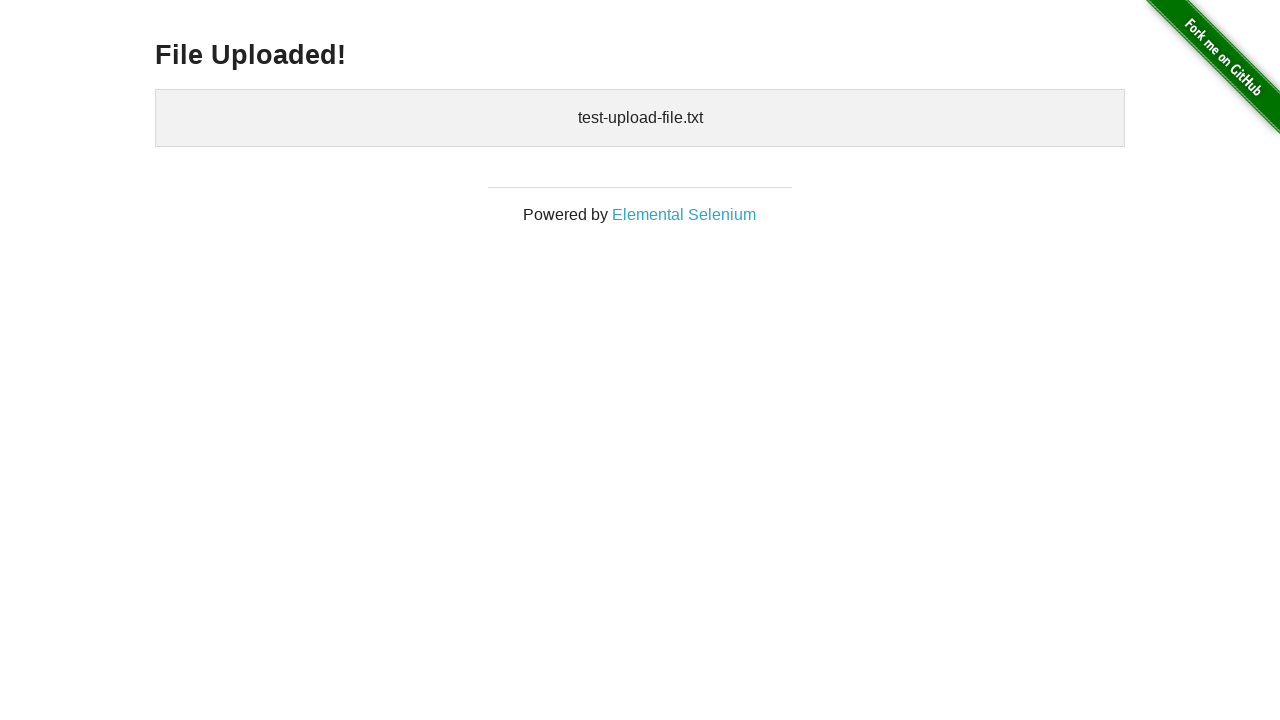

Retrieved text content from h3 element
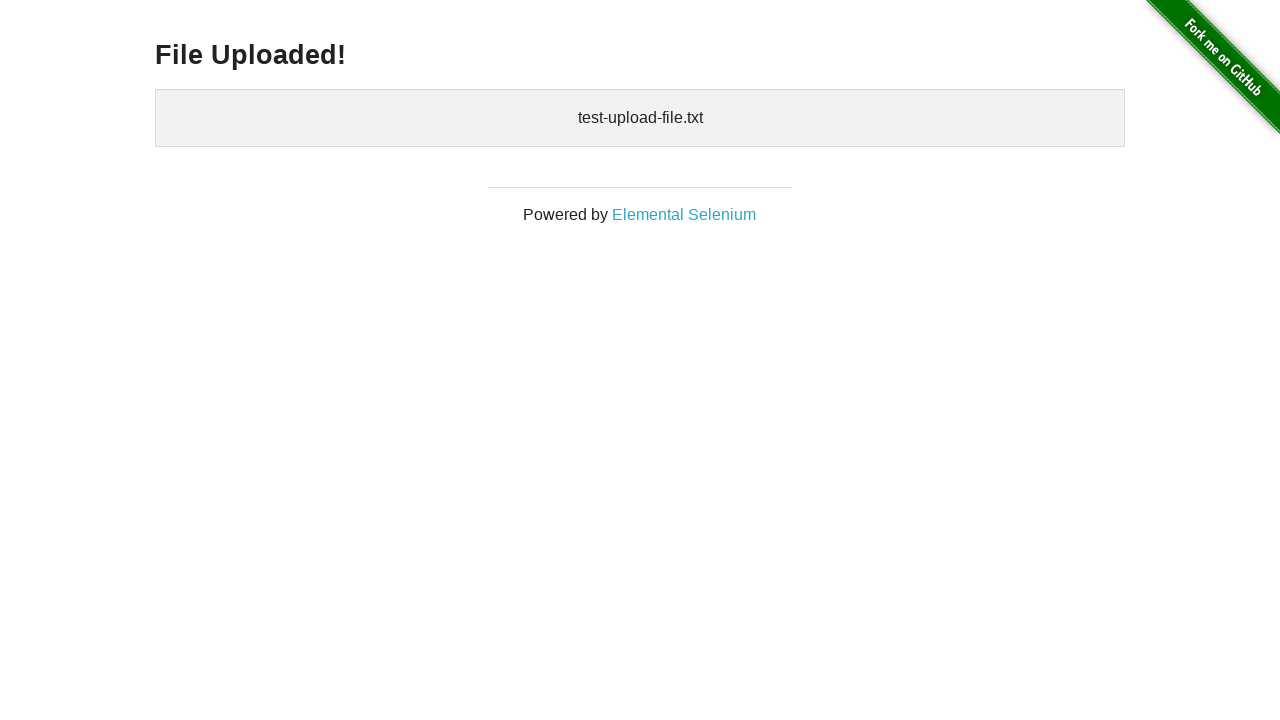

Verified 'File Uploaded!' confirmation message is displayed
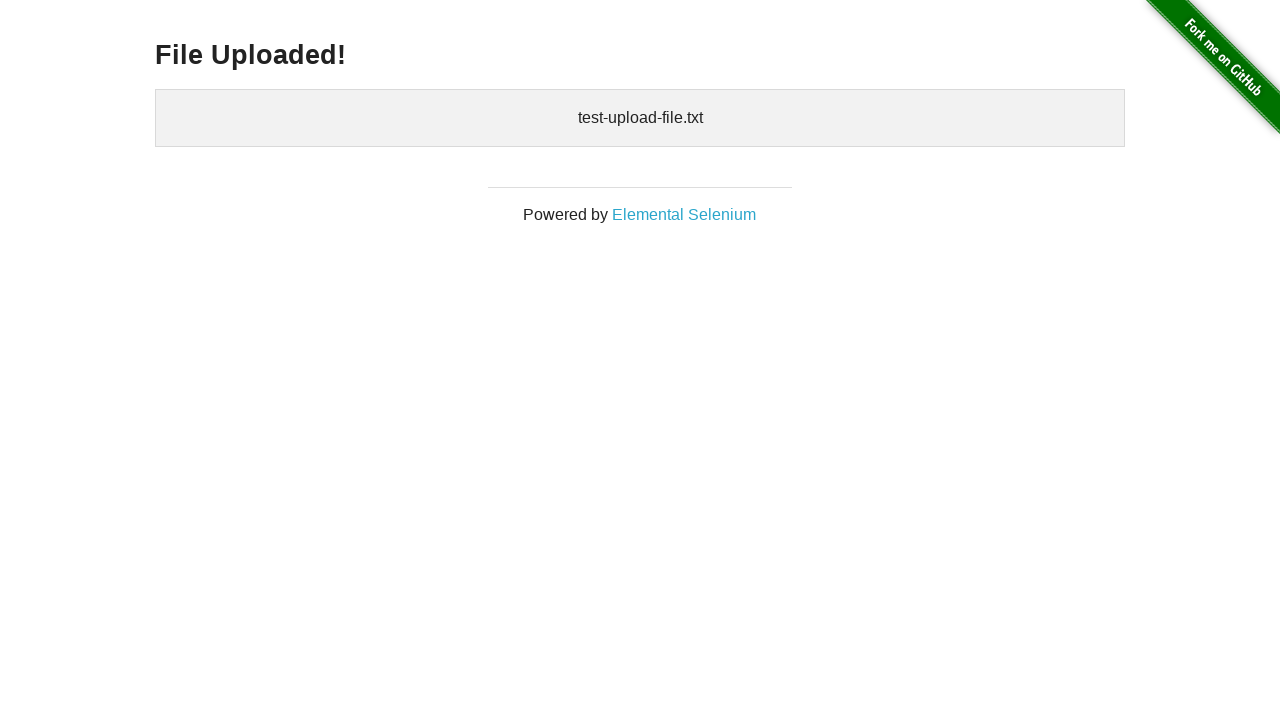

Deleted test file from /tmp/test-upload-file.txt
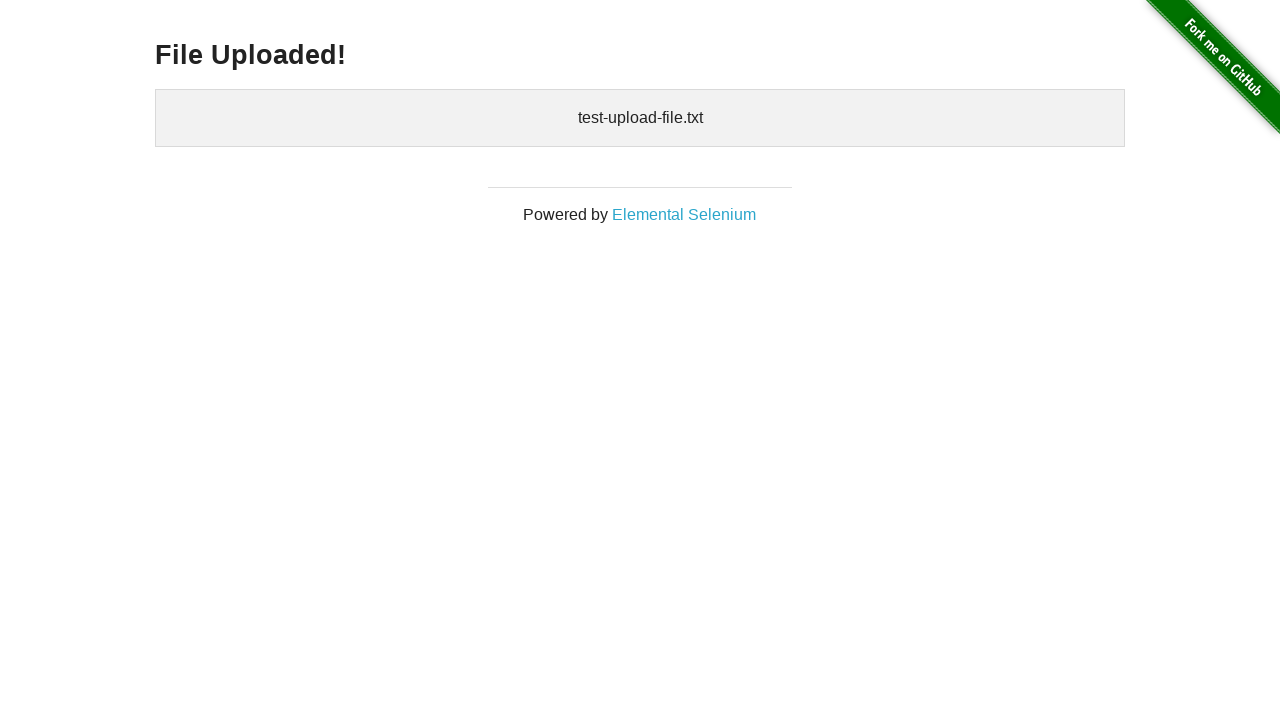

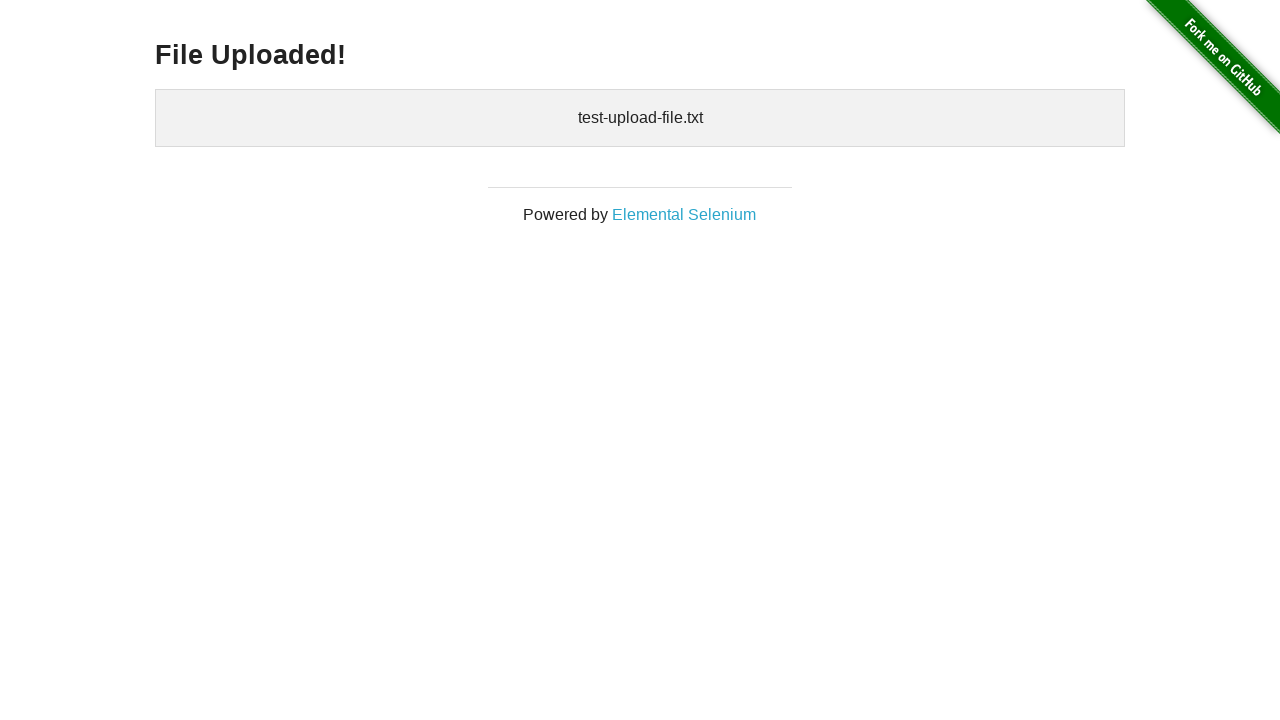